Handles JavaScript prompt alert by entering text and accepting it

Starting URL: https://the-internet.herokuapp.com/javascript_alerts

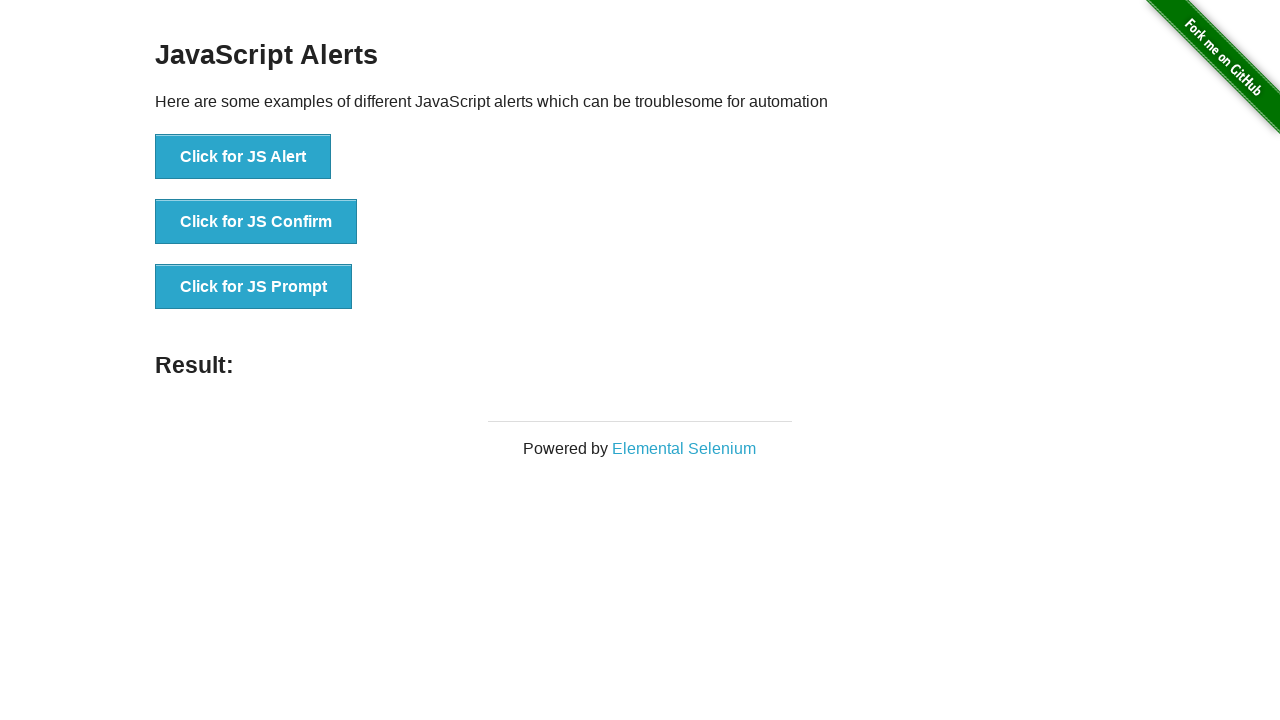

Set up dialog handler to accept prompt with text 'lokesh'
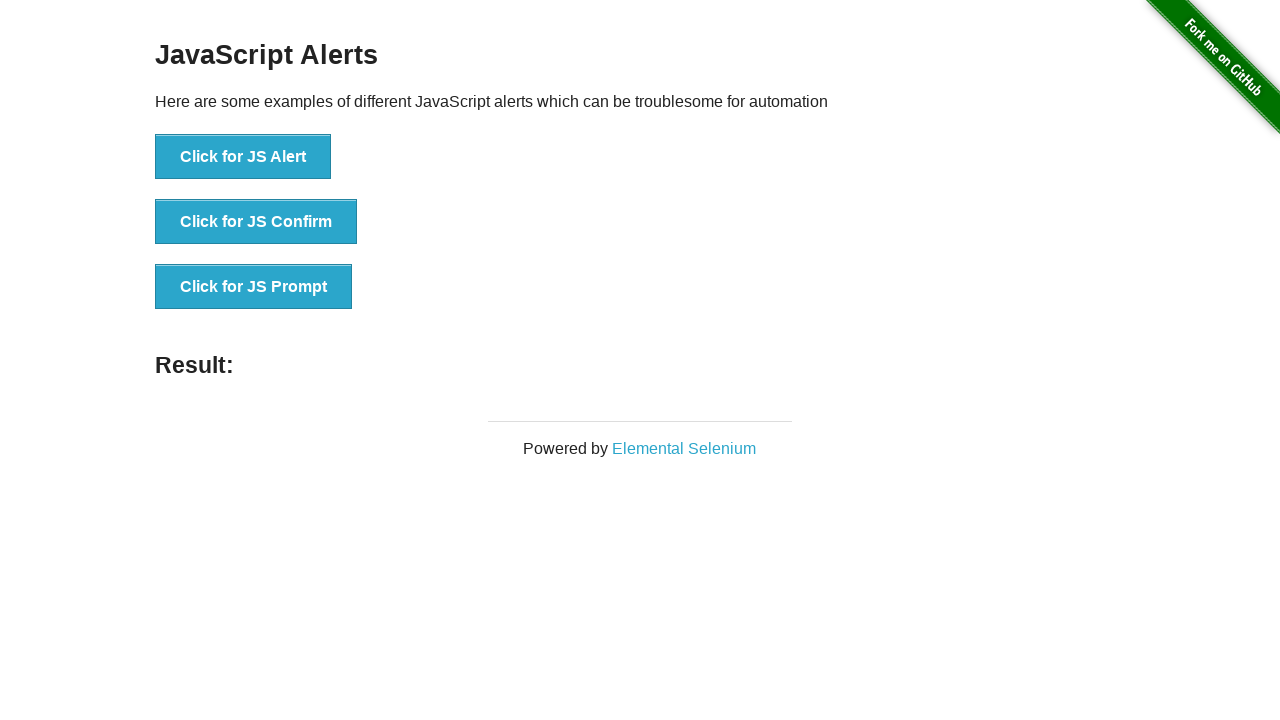

Clicked button to trigger JavaScript prompt alert at (254, 287) on button:has-text('Click for JS Prompt')
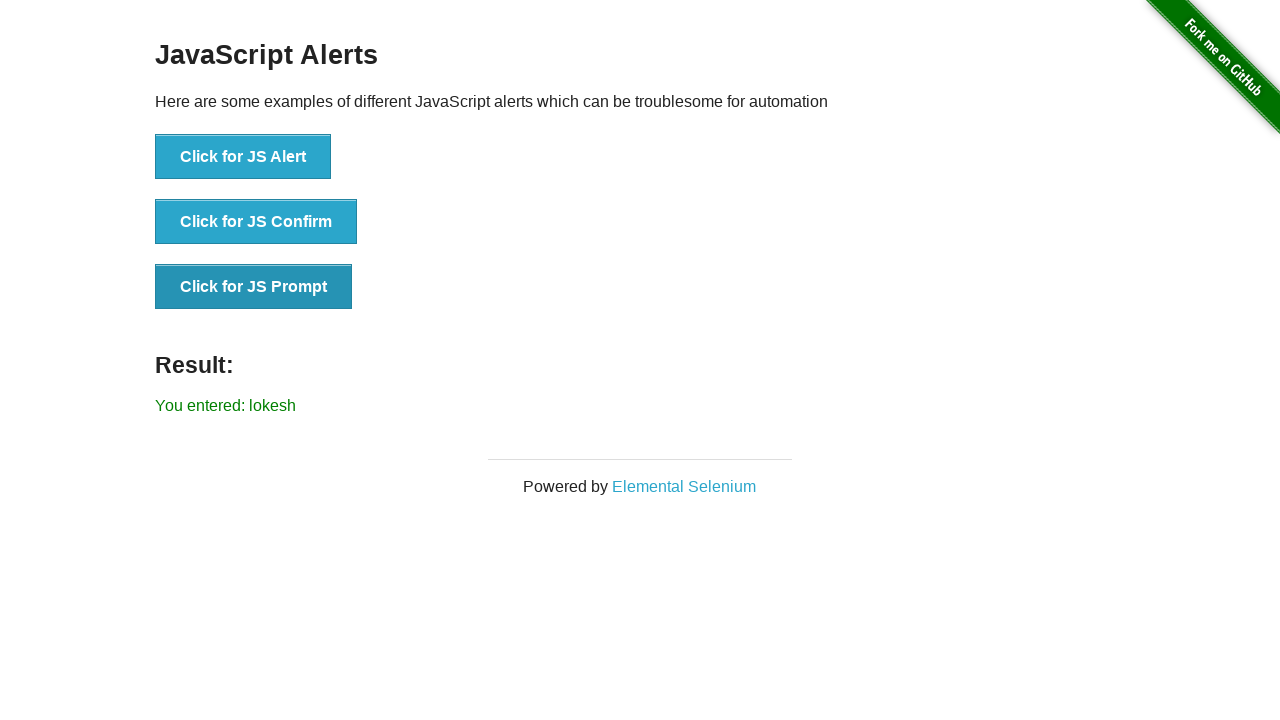

Retrieved result text from #result element
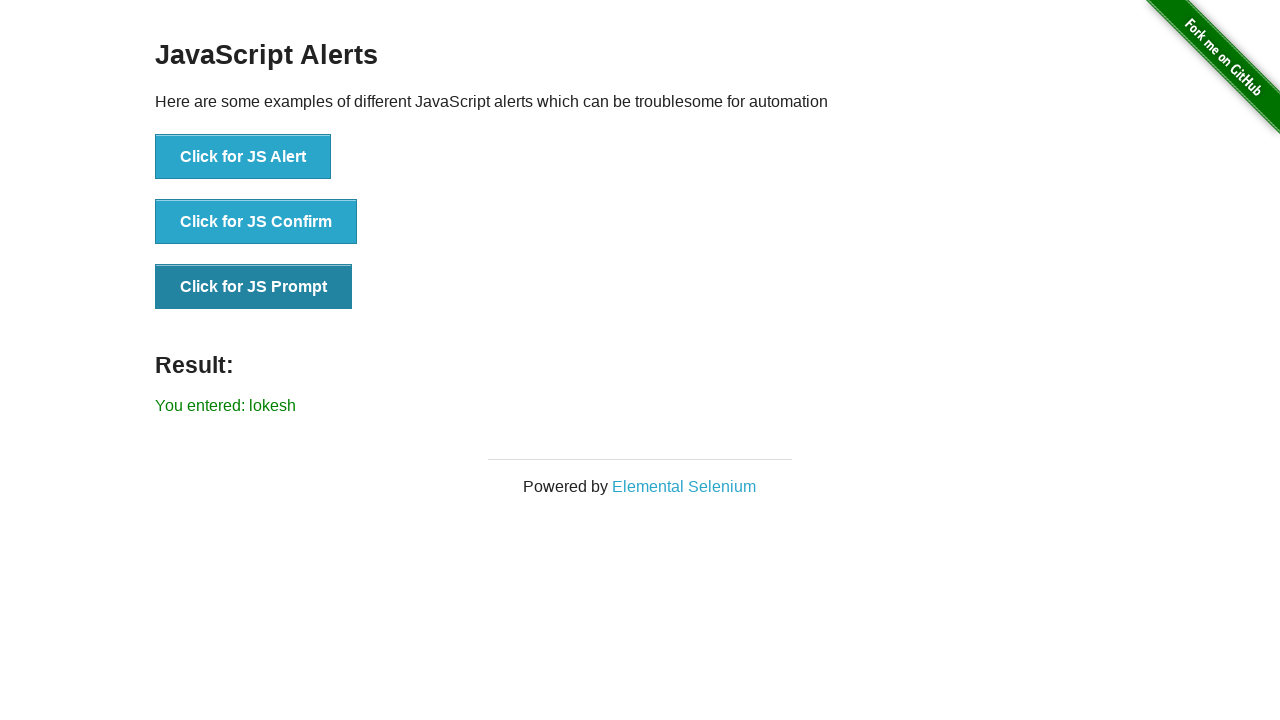

Verified that alert result matches expected text 'You entered: lokesh'
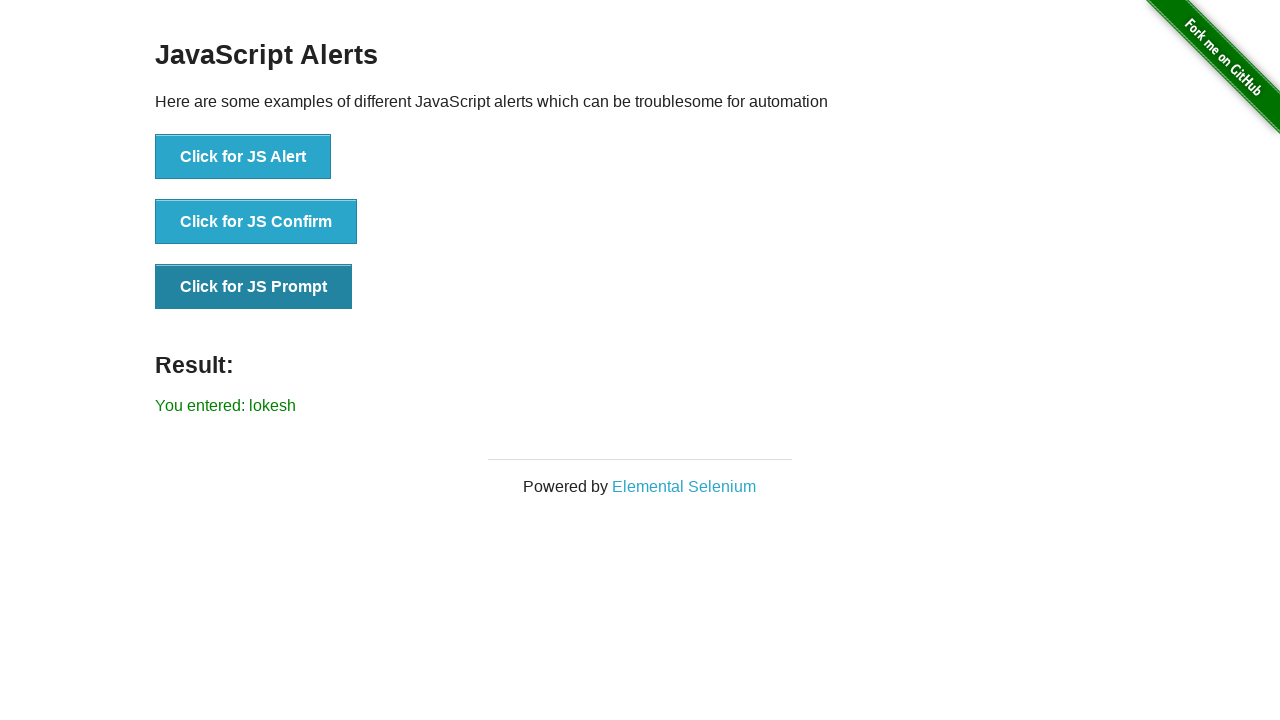

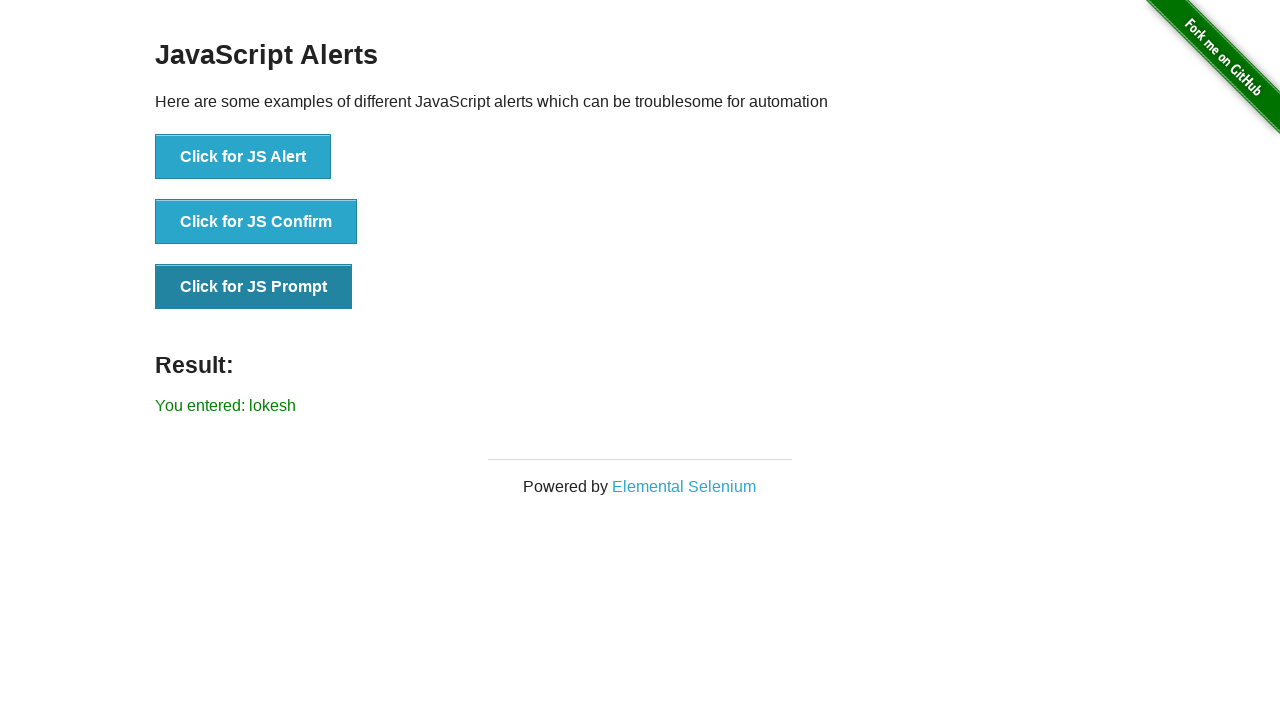